Tests drag-and-drop functionality on jQueryUI demo page by dragging an element and dropping it onto a target droppable area within an iframe.

Starting URL: https://jqueryui.com/droppable/

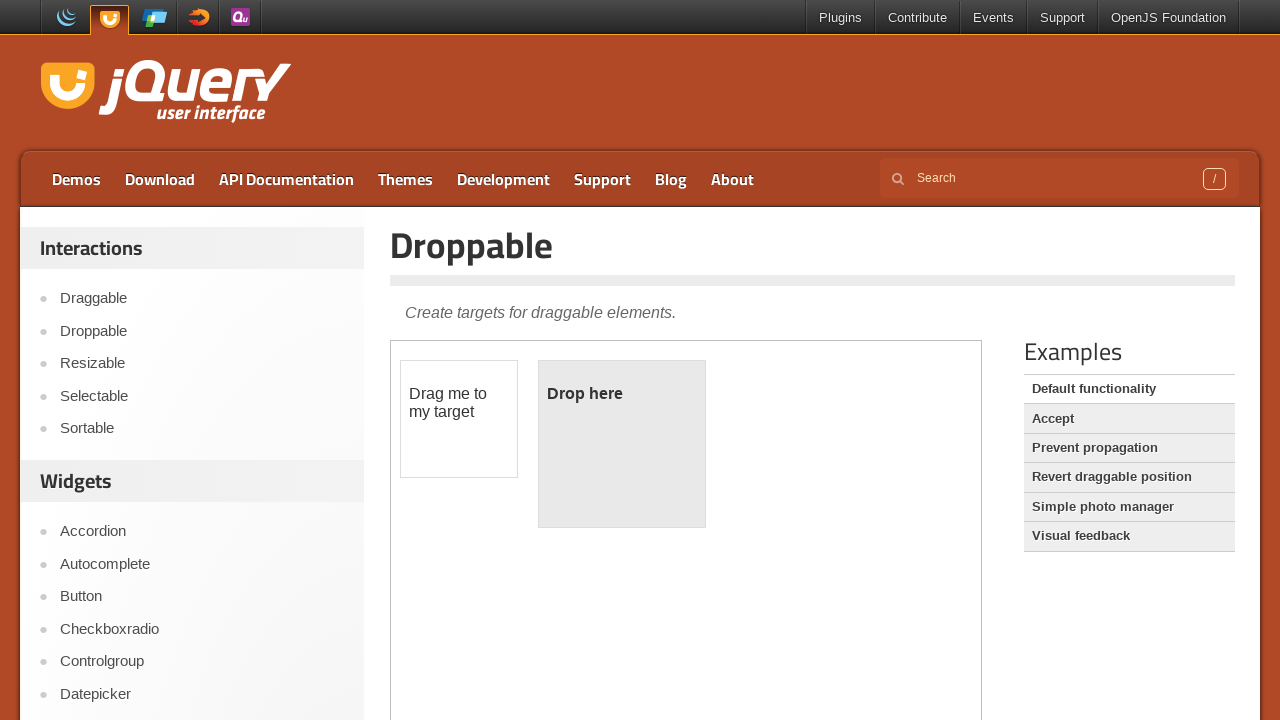

Located the demo iframe containing drag-and-drop elements
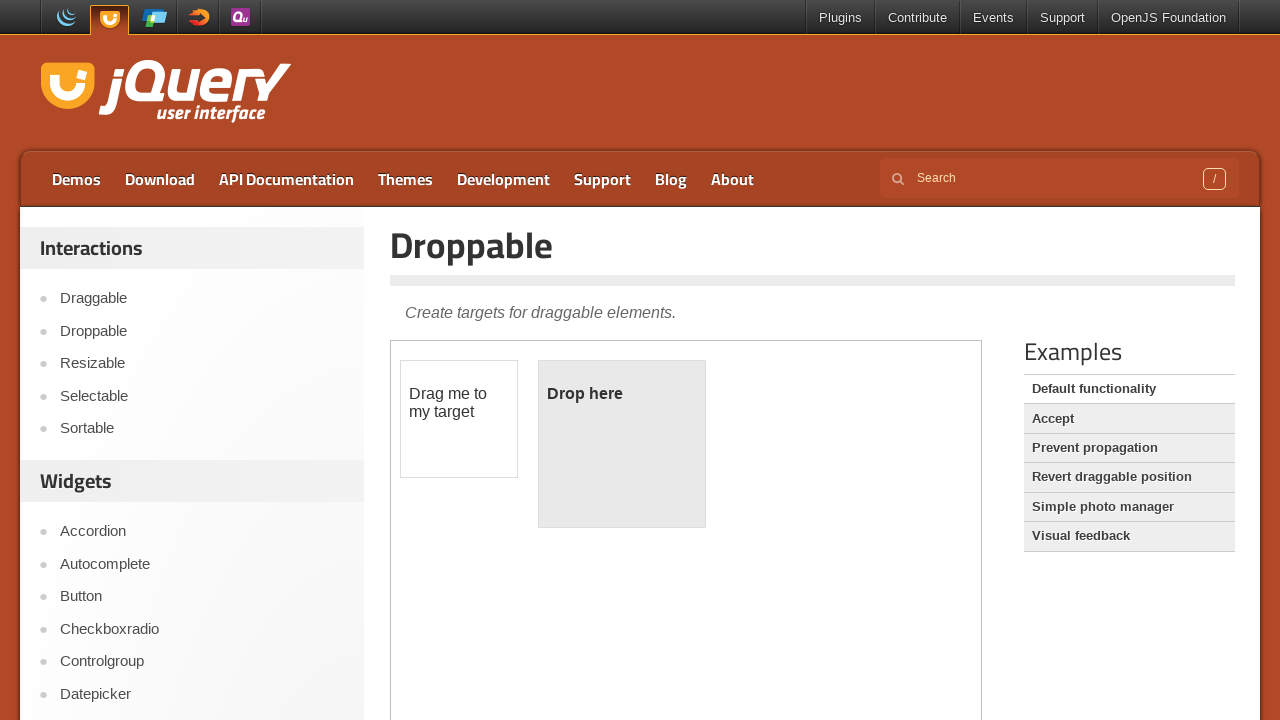

Located the draggable element with id 'draggable'
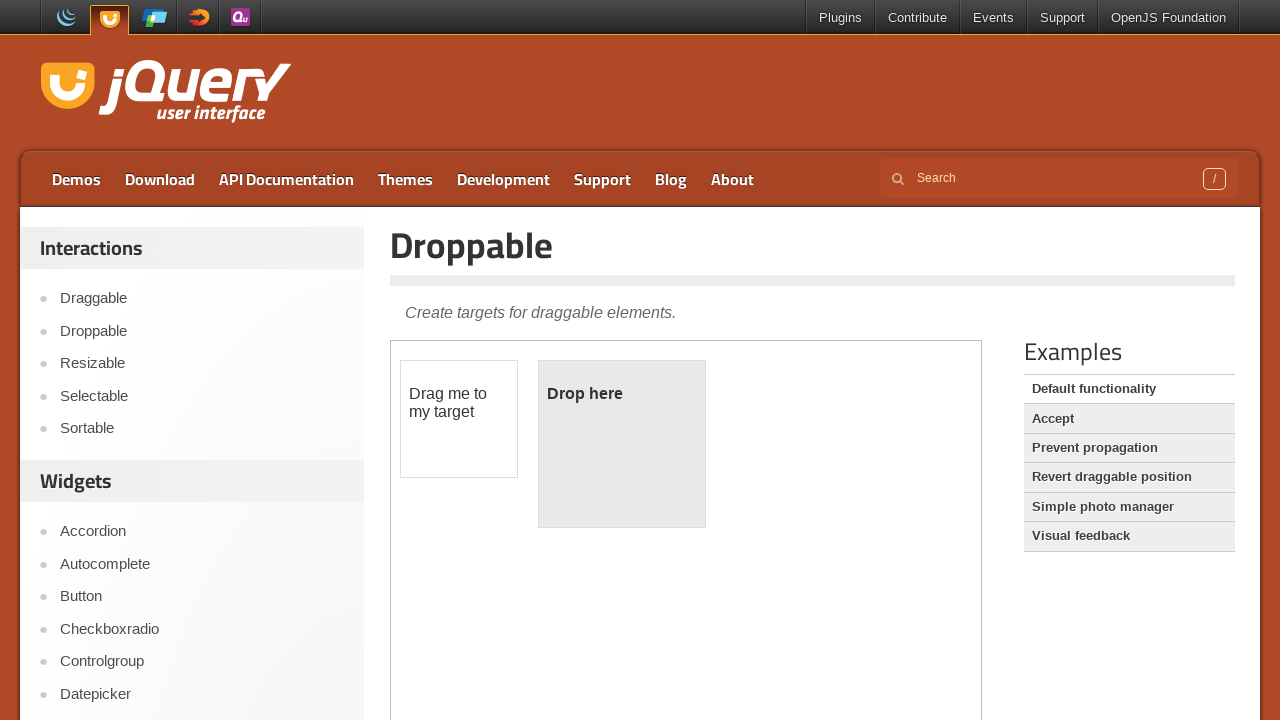

Located the droppable target element with id 'droppable'
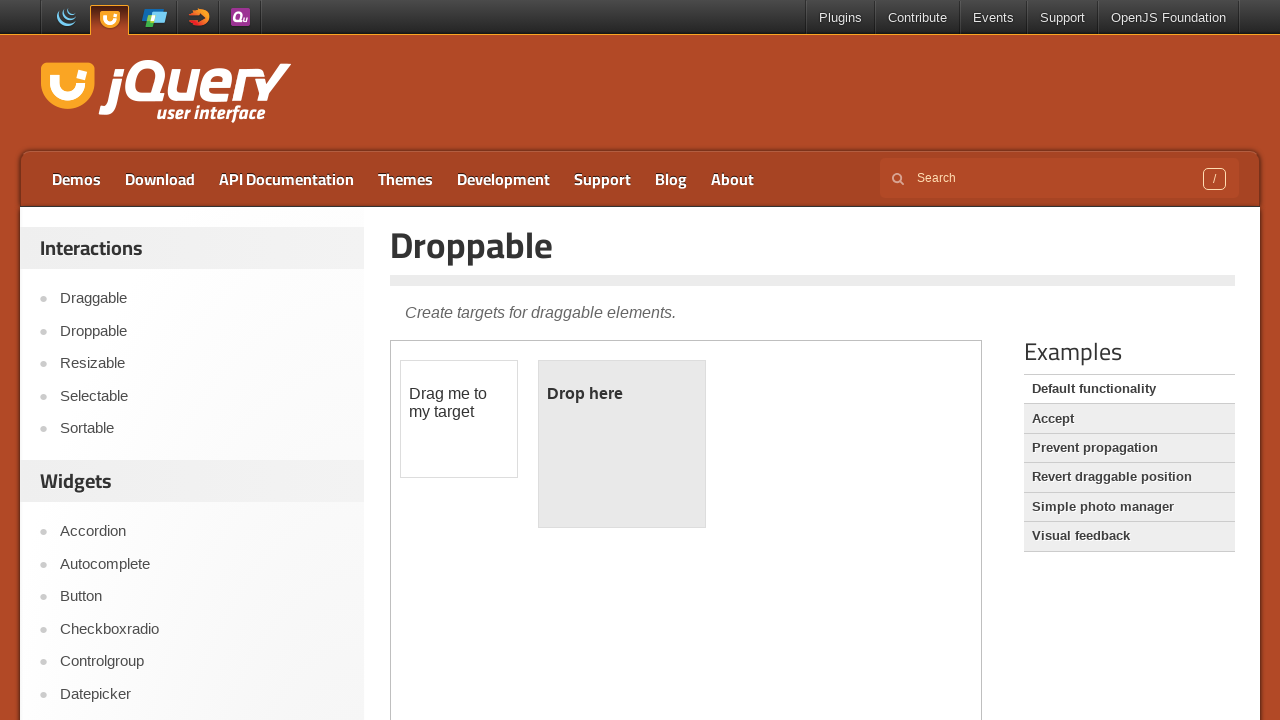

Dragged the draggable element and dropped it onto the droppable target at (622, 444)
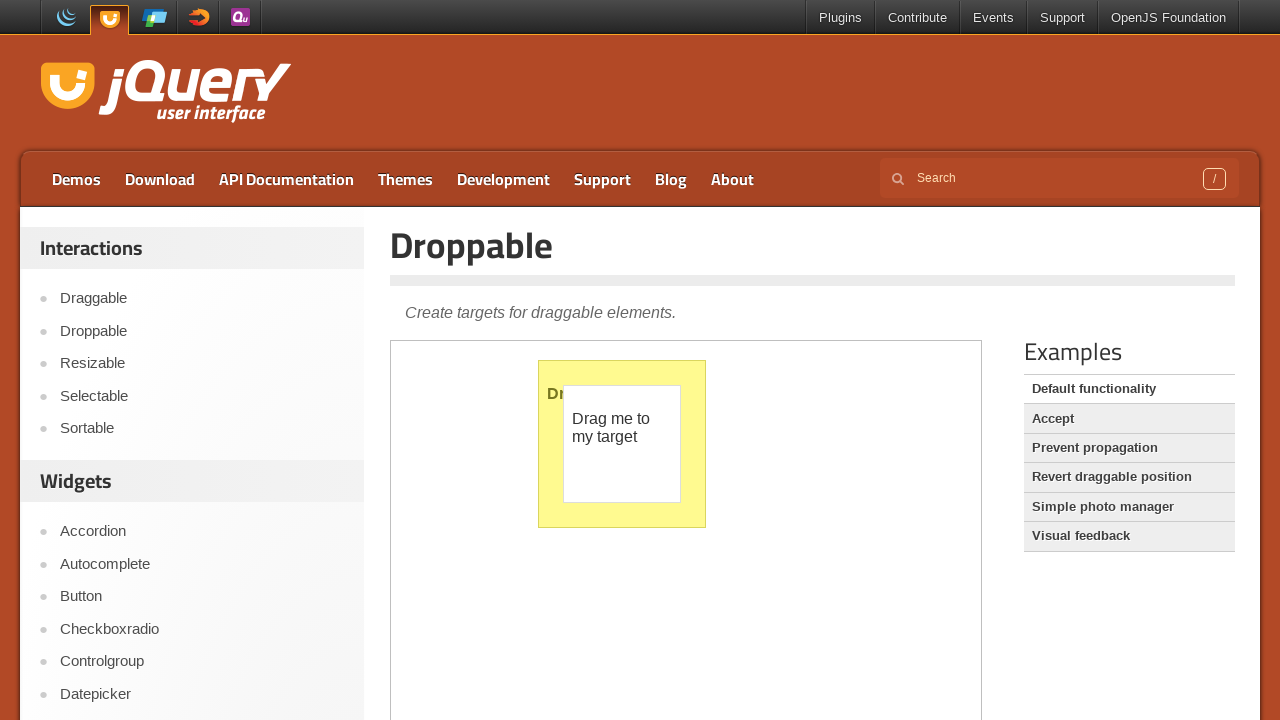

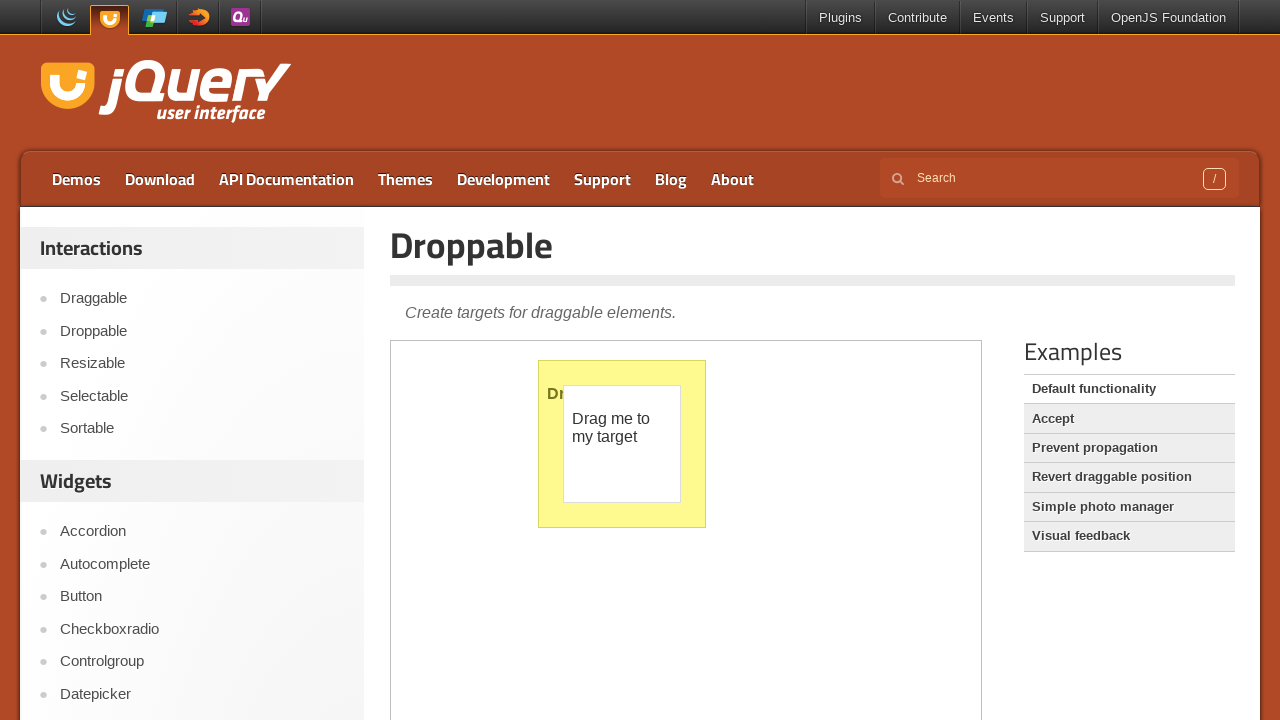